Tests dropdown functionality by clicking a dropdown button and then clicking on a link containing "Face" text within the dropdown menu

Starting URL: https://omayo.blogspot.com

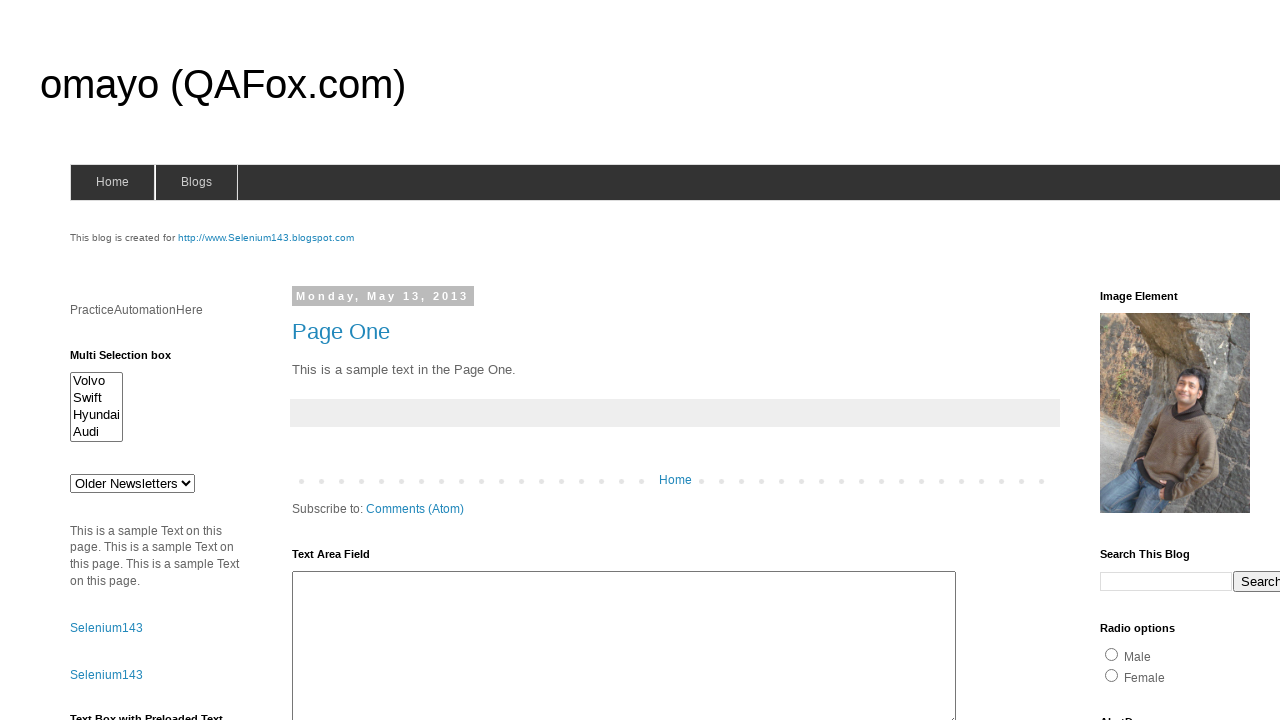

Clicked dropdown button at (1227, 360) on button.dropbtn
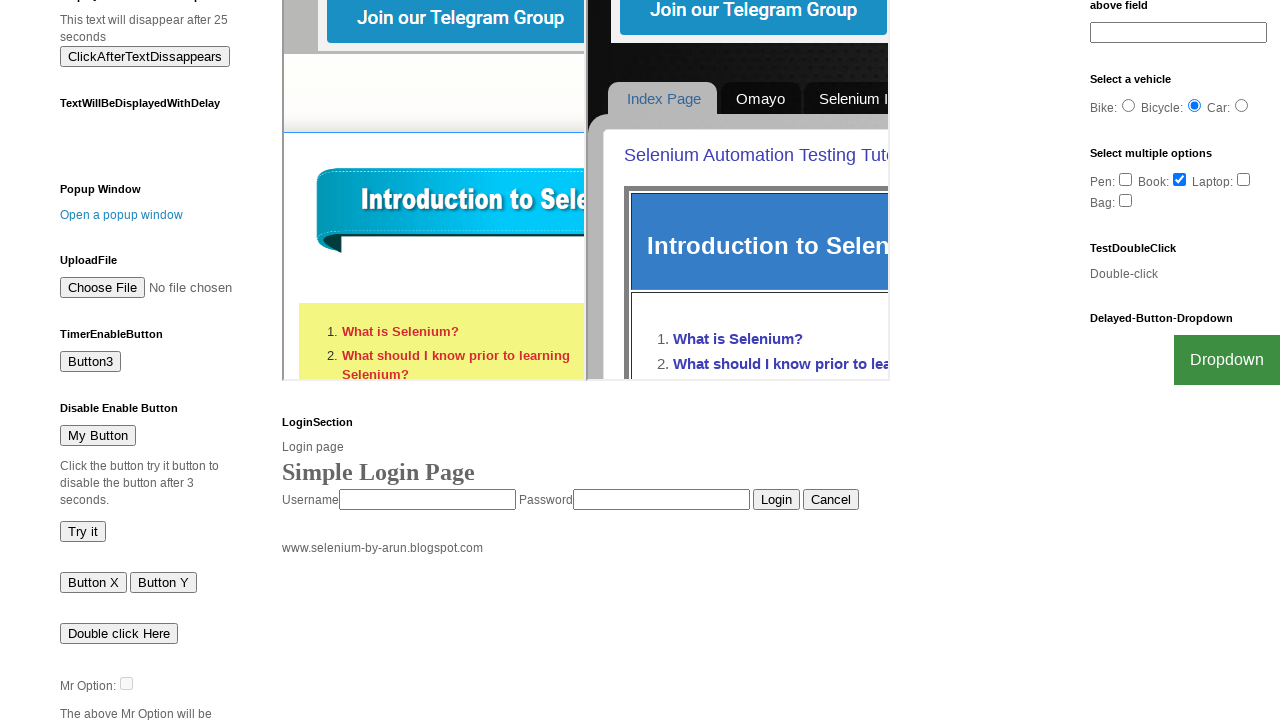

Clicked link containing 'Face' text in dropdown menu at (1200, 700) on a:has-text('Face')
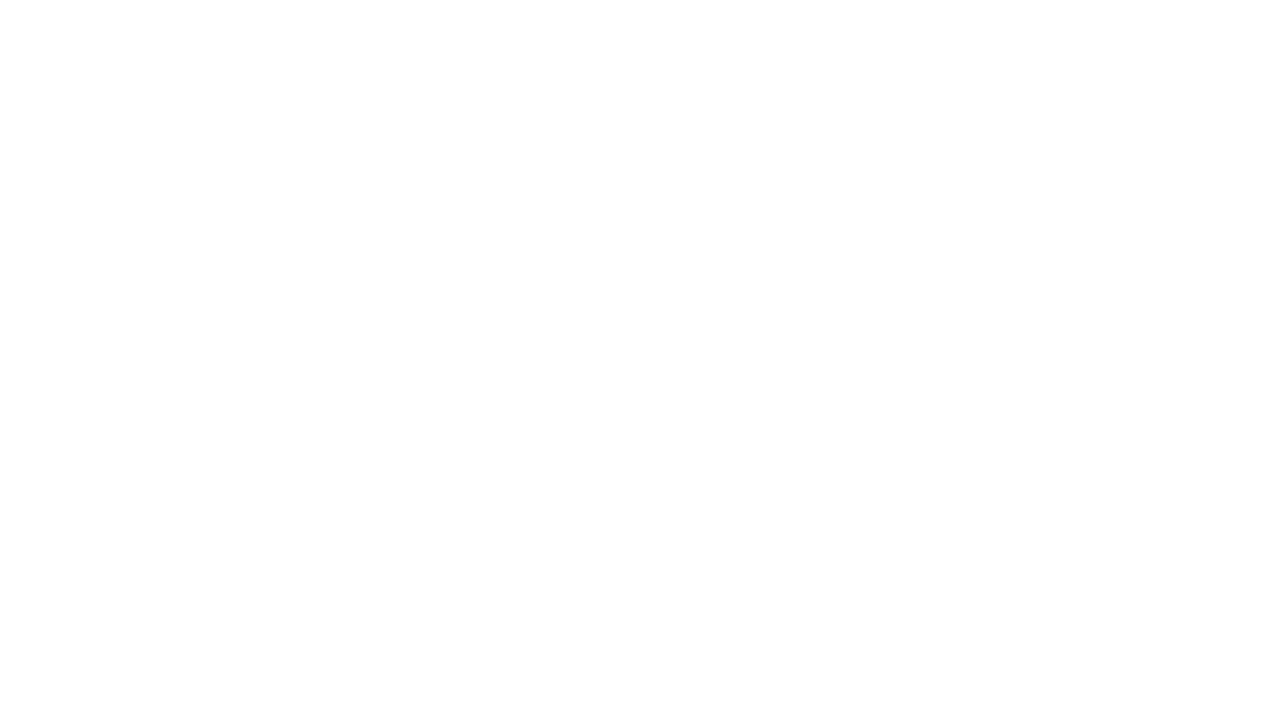

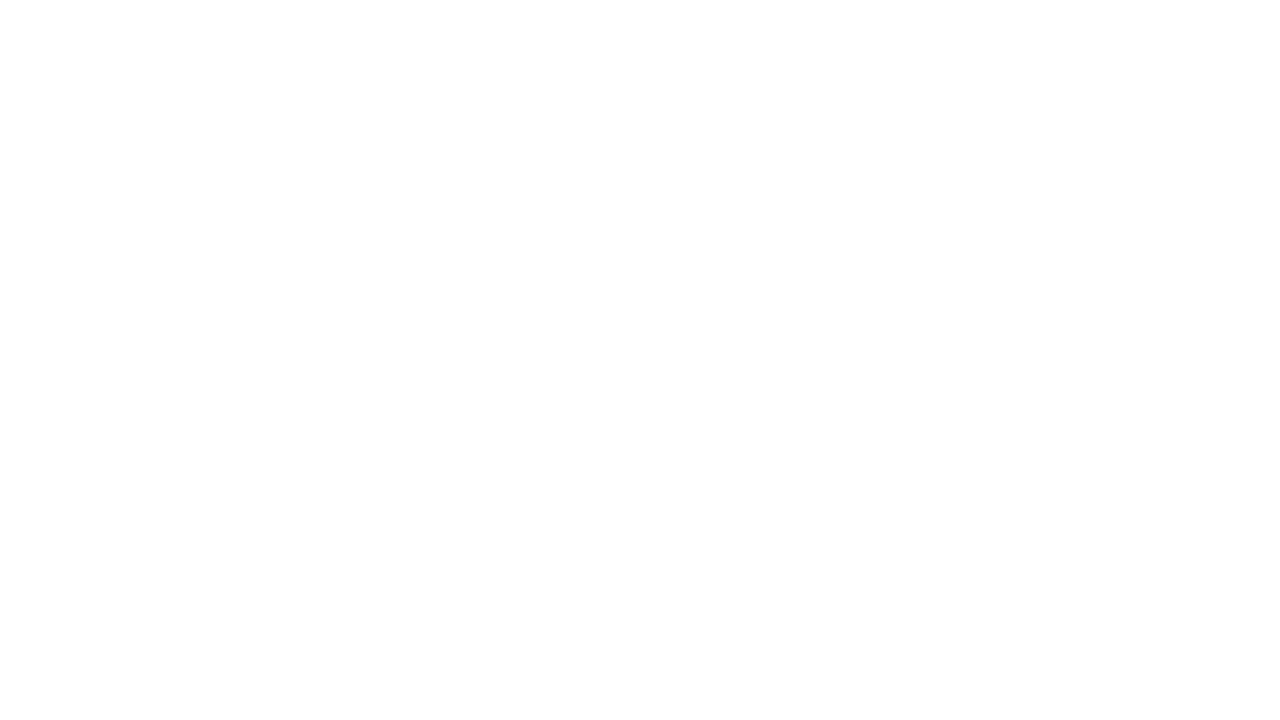